Clicks the black button on the target practice page

Starting URL: https://v1.training-support.net/selenium/target-practice

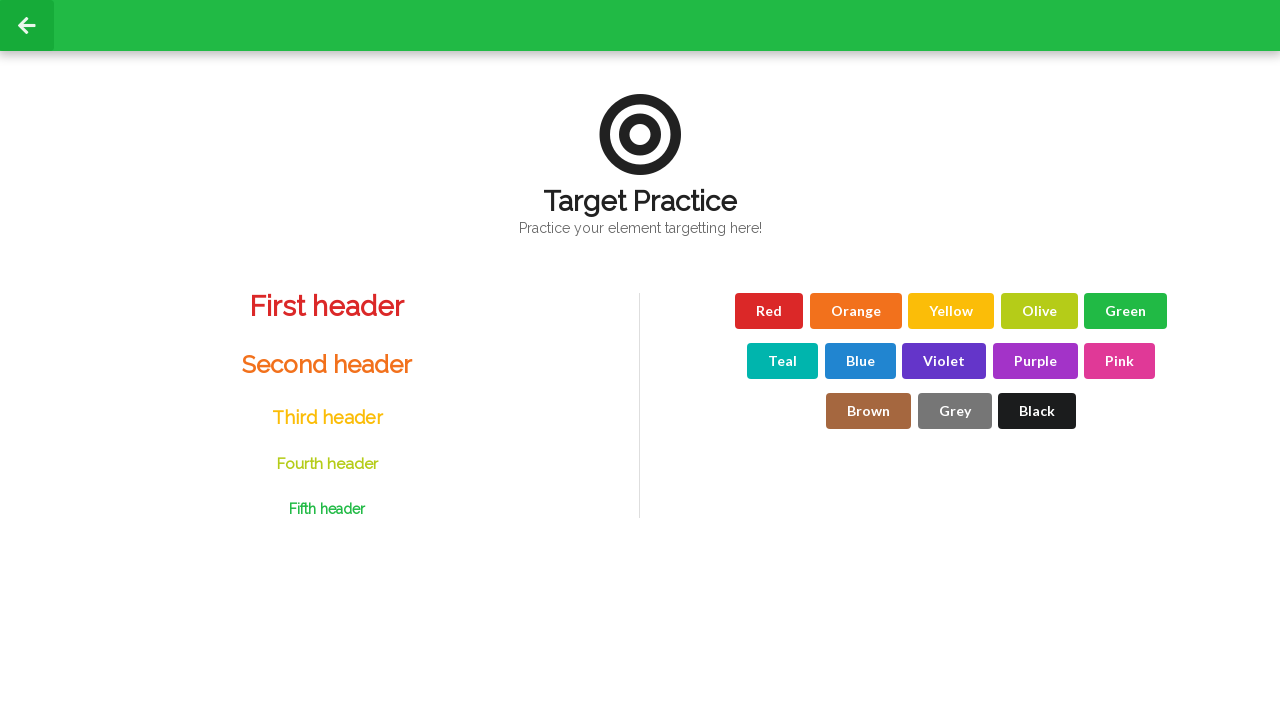

Clicked the black button on the target practice page at (1037, 411) on xpath=/html/body/div/div[2]/div/div[2]/div/div/div/div[2]/div[3]/button[3]
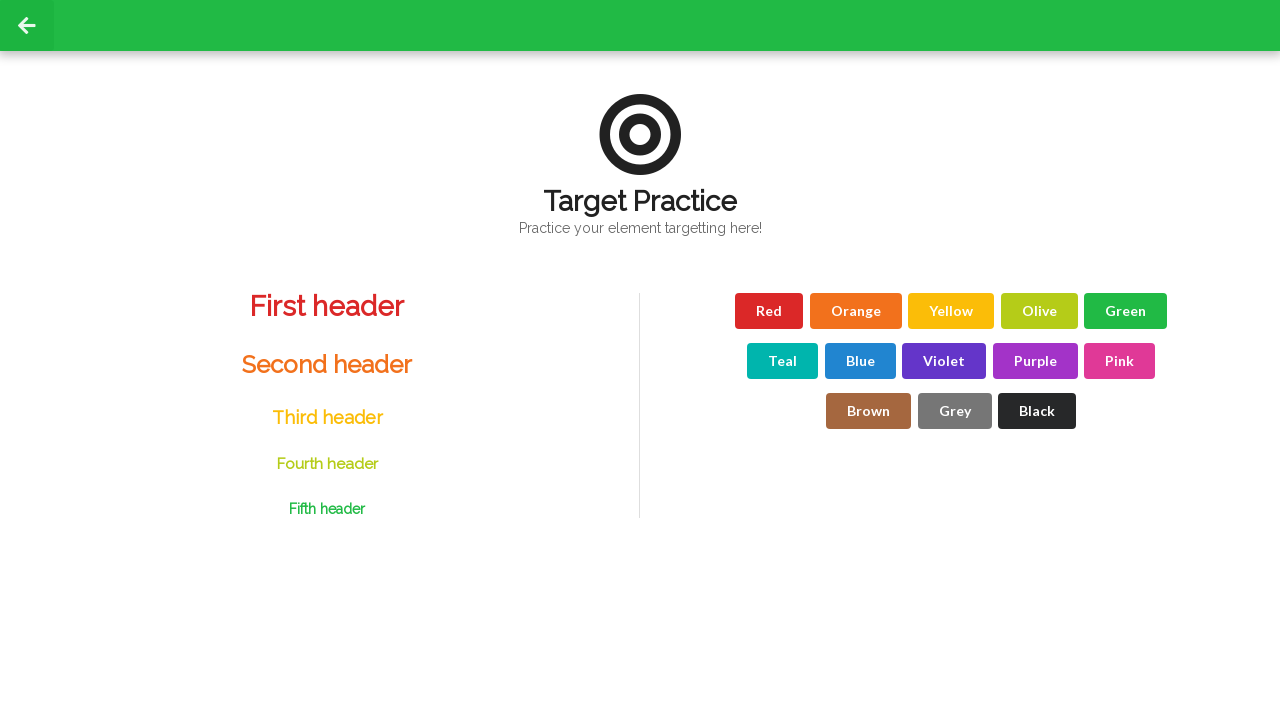

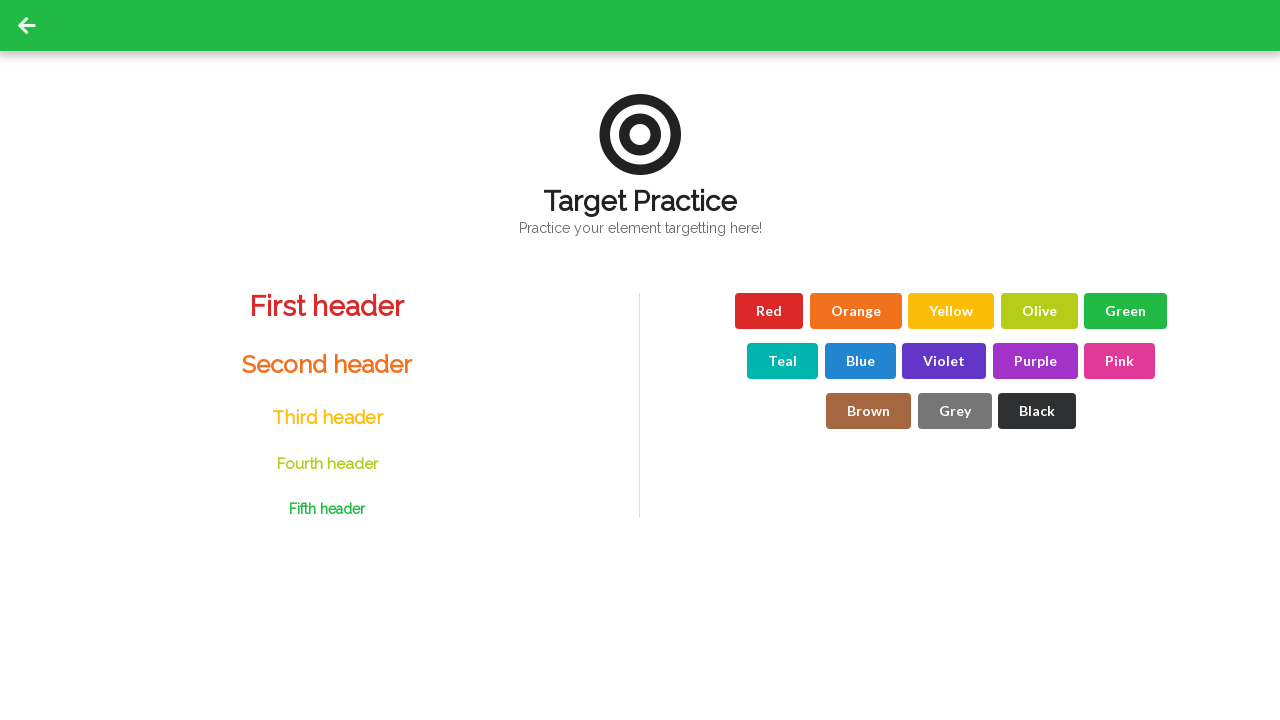